Tests text input functionality by entering text into a field and clicking a button to update its label

Starting URL: http://uitestingplayground.com/textinput

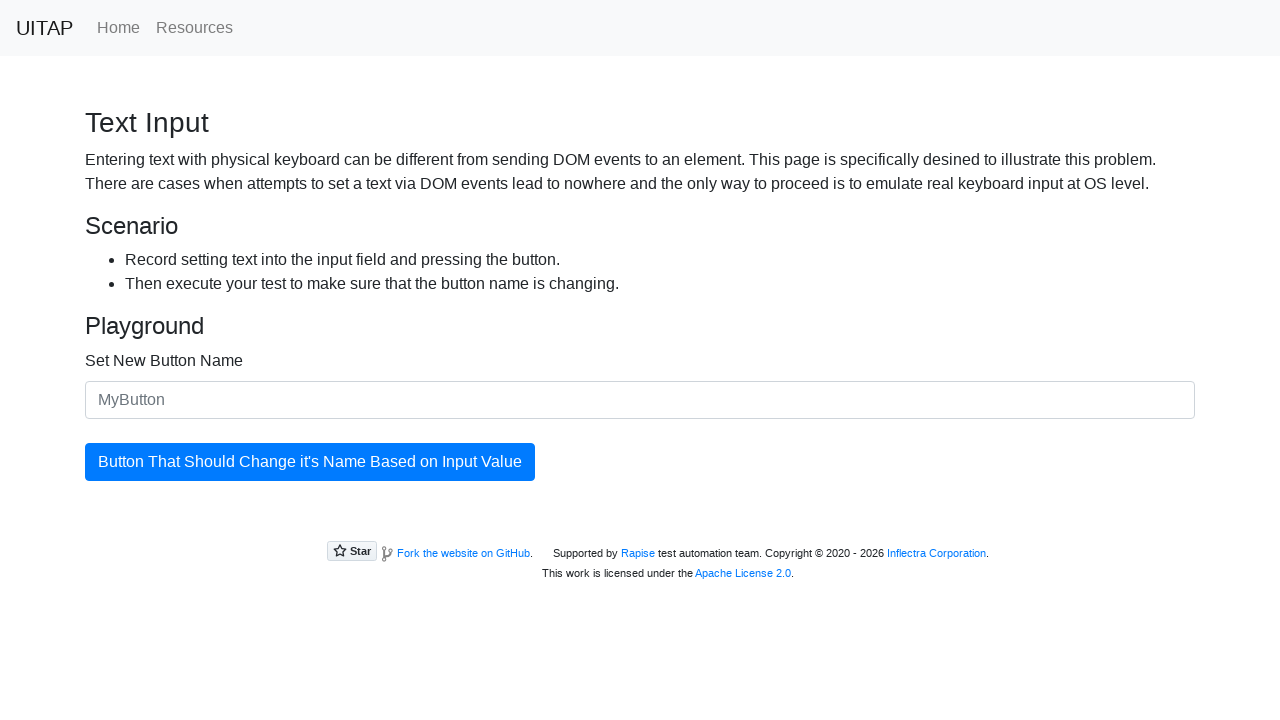

Entered 'SkyPro' into the text input field on #newButtonName
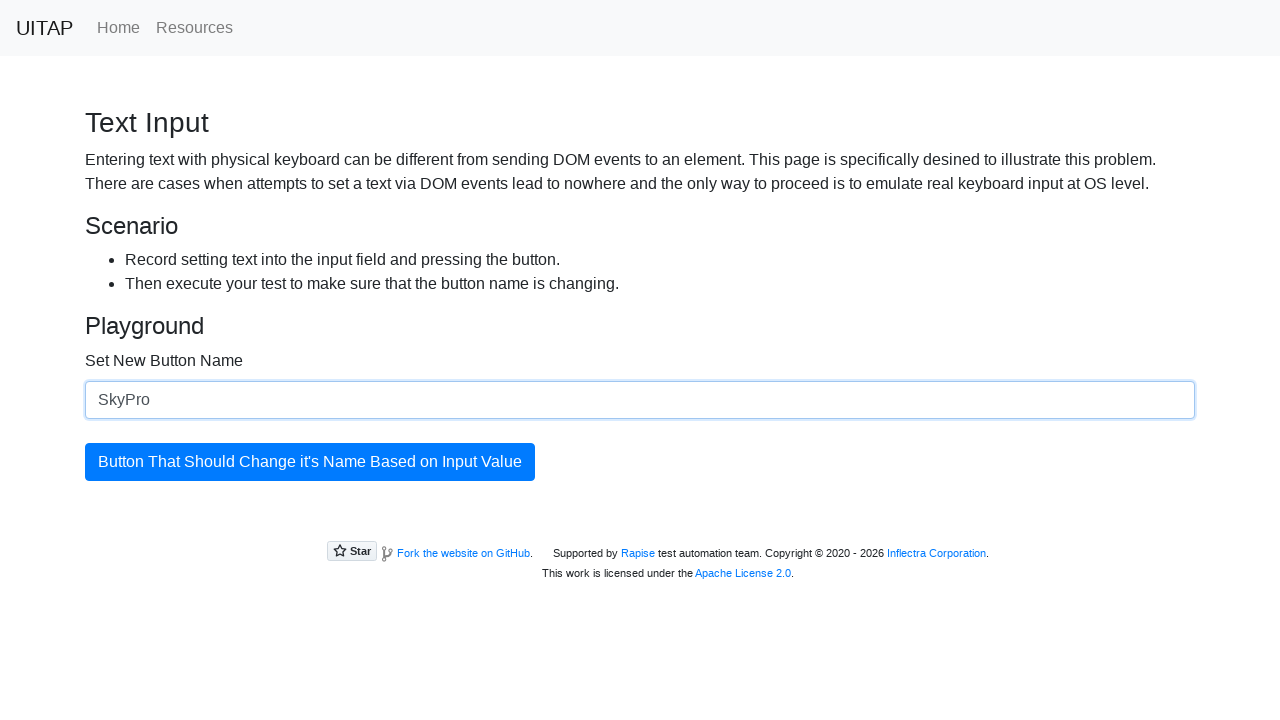

Clicked the update button to apply the new text at (310, 462) on #updatingButton
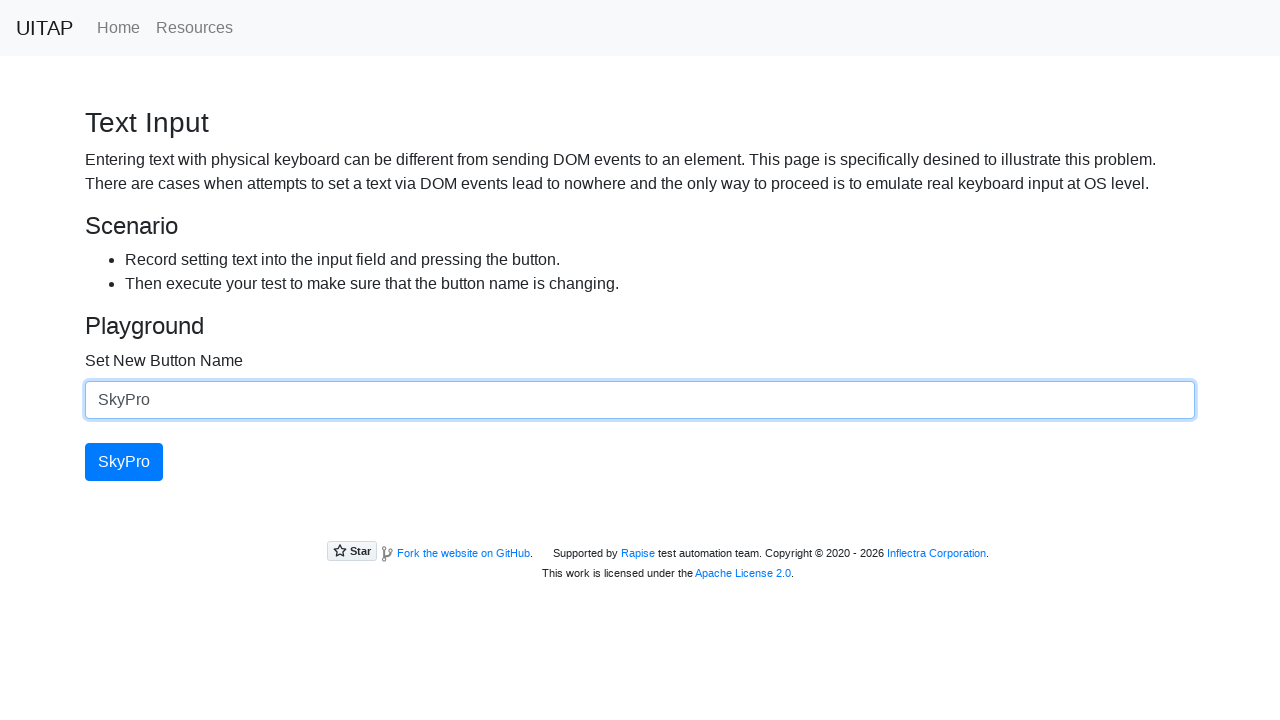

Waited 500ms for button text to update
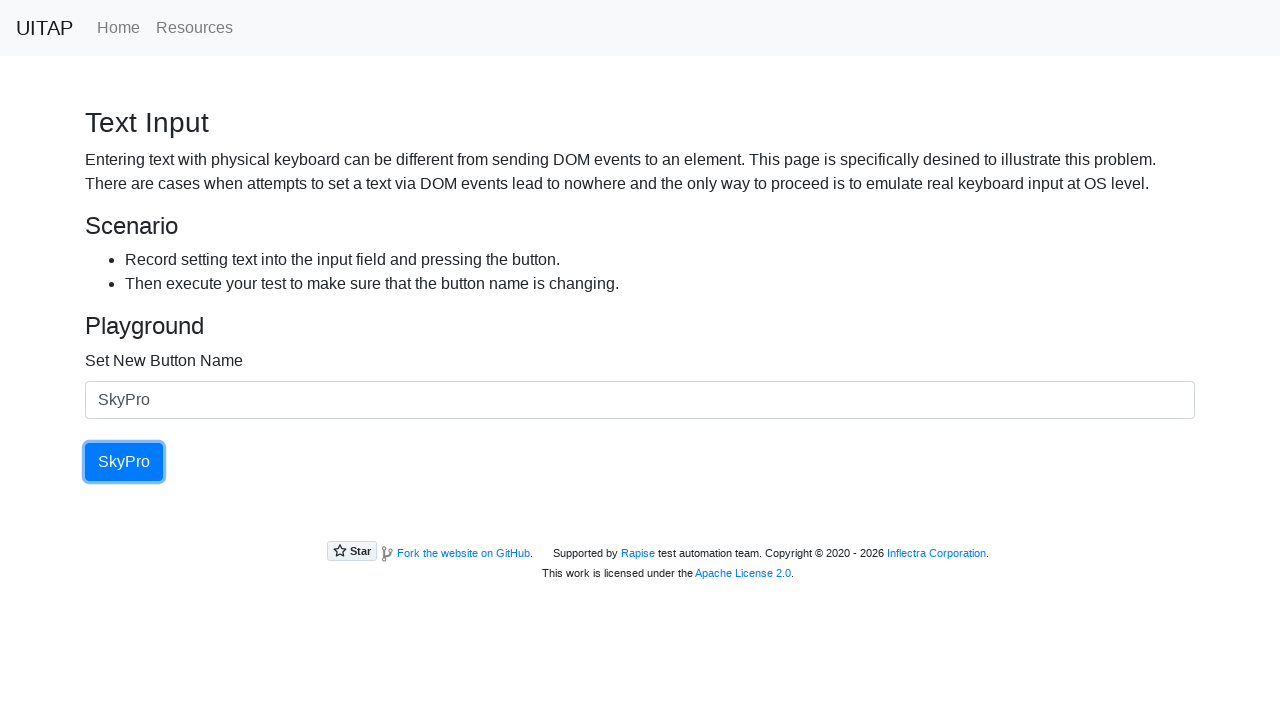

Retrieved button text: 'SkyPro'
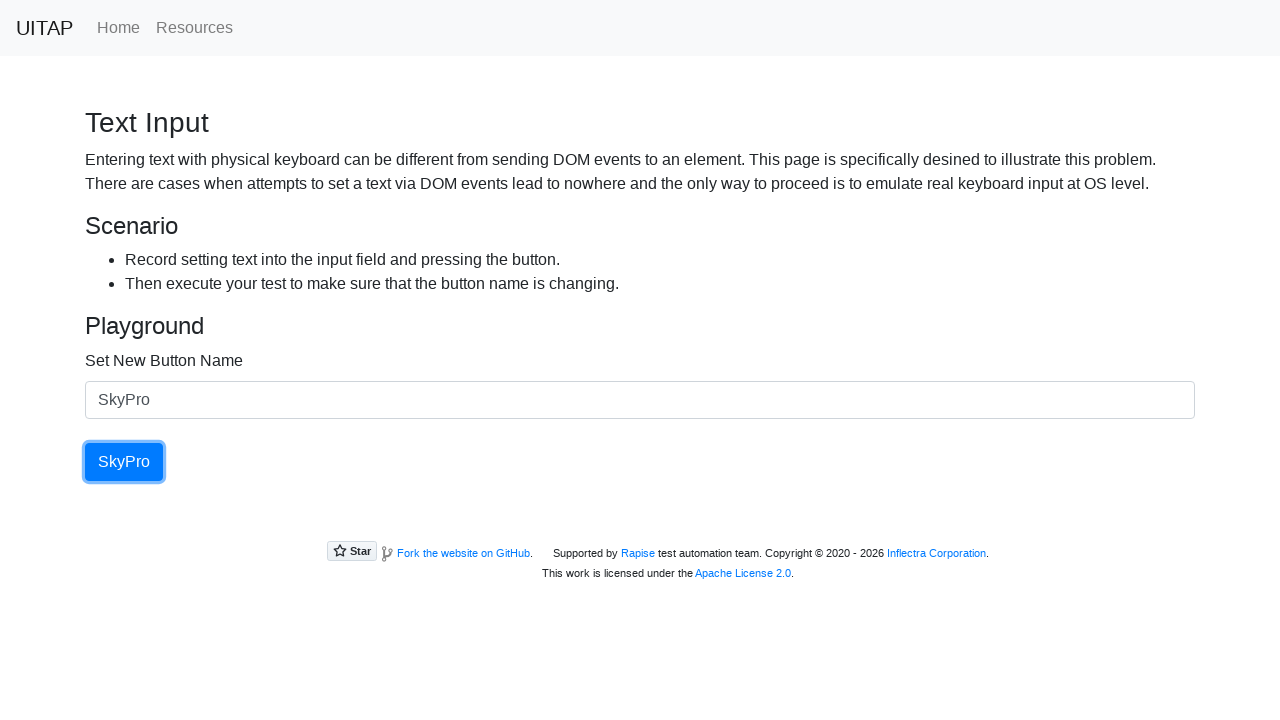

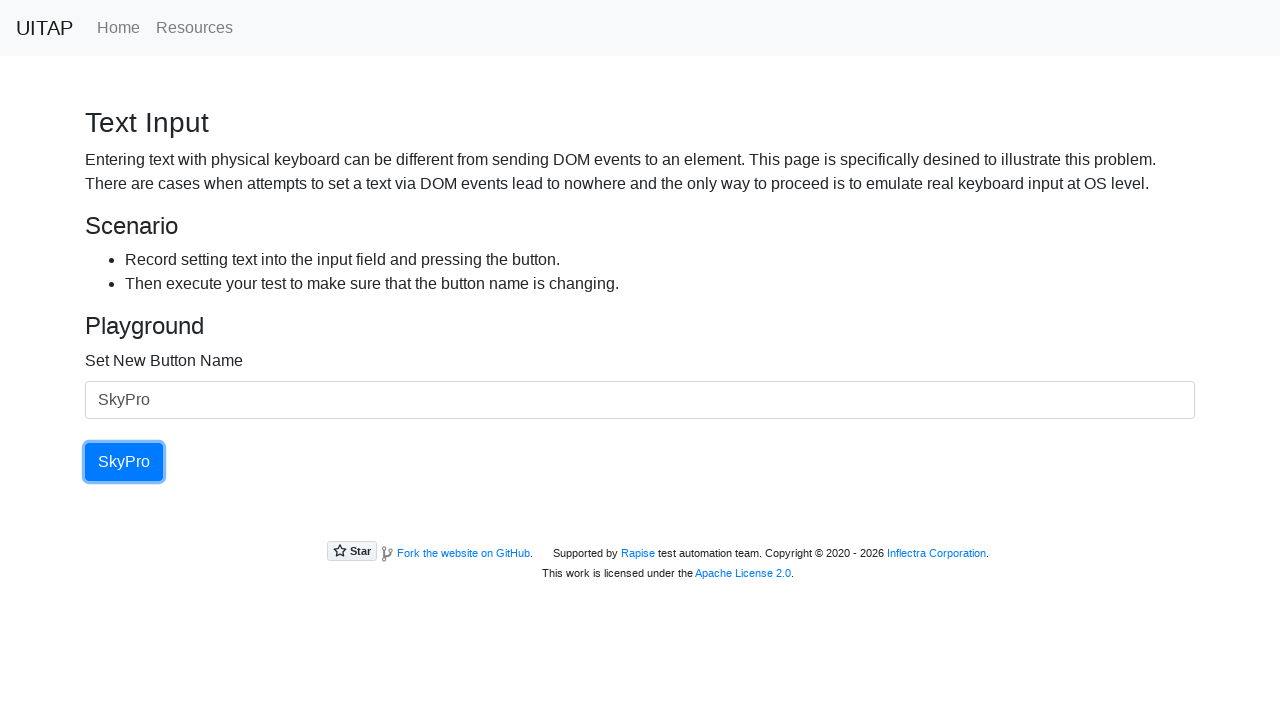